Searches for courses and then selects a language filter option from the search results page

Starting URL: https://www.coursera.org

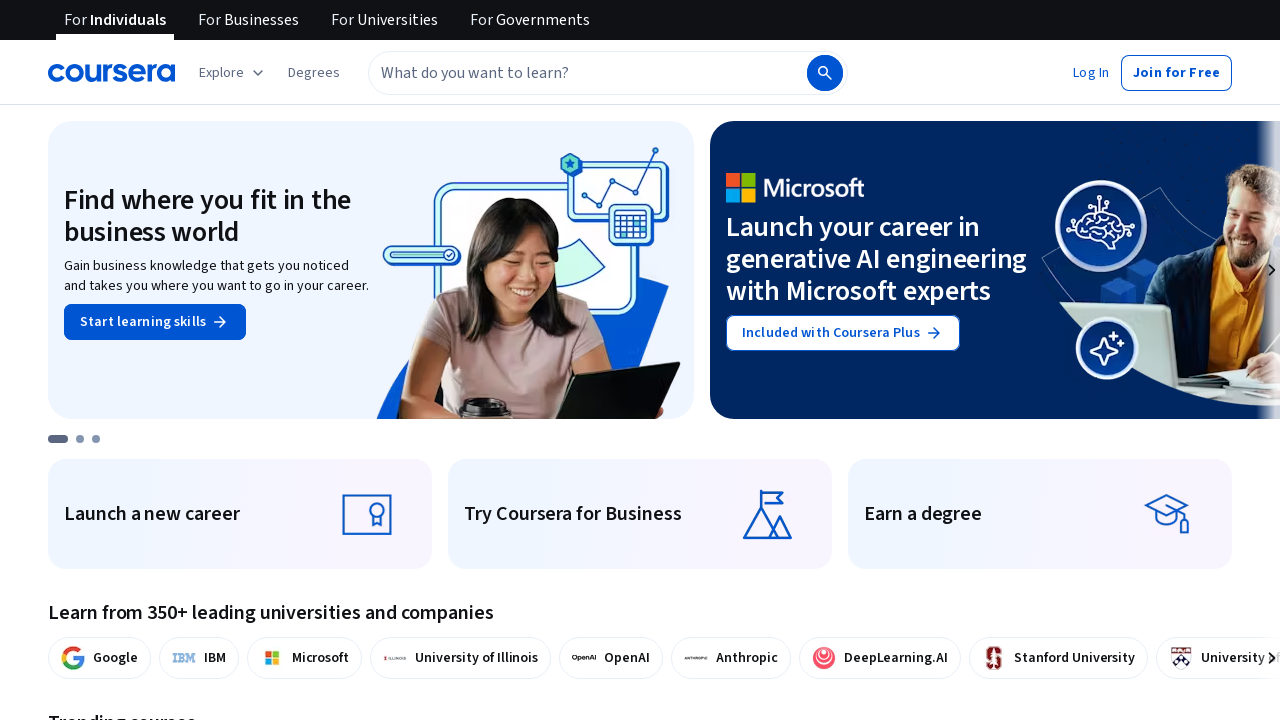

Filled search field with 'web development' on input[type='text']
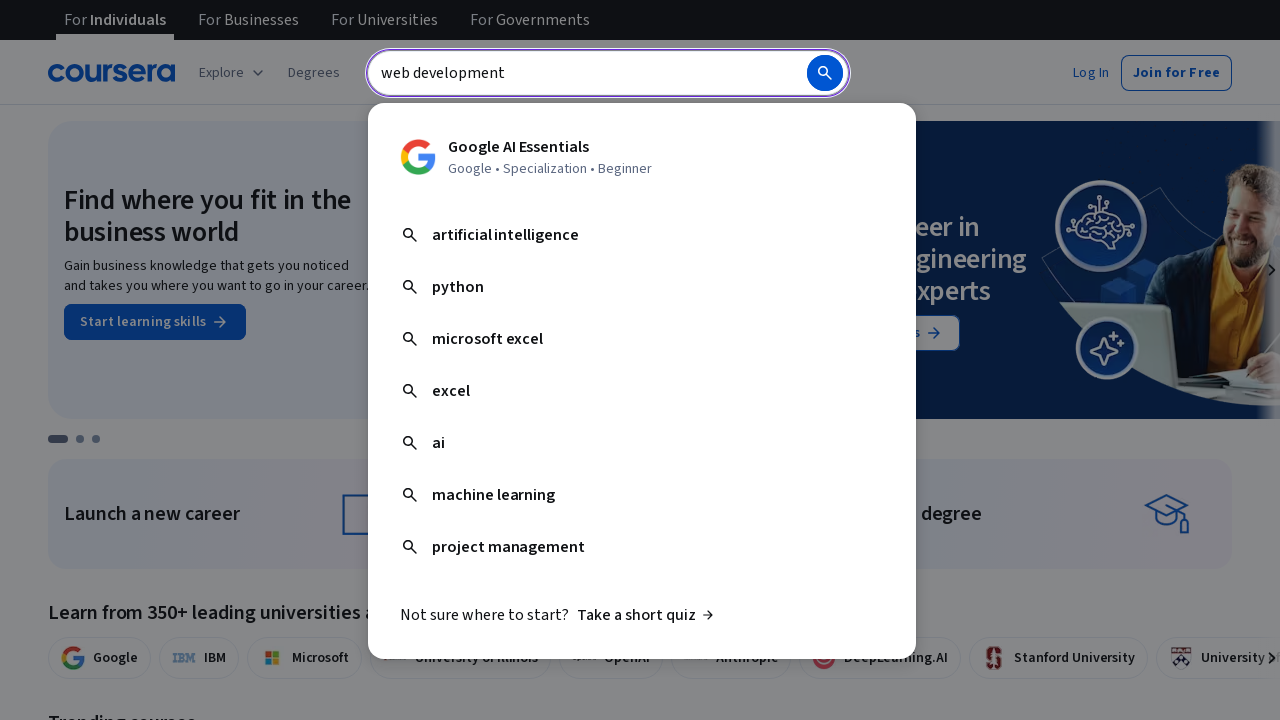

Pressed Enter to search for courses
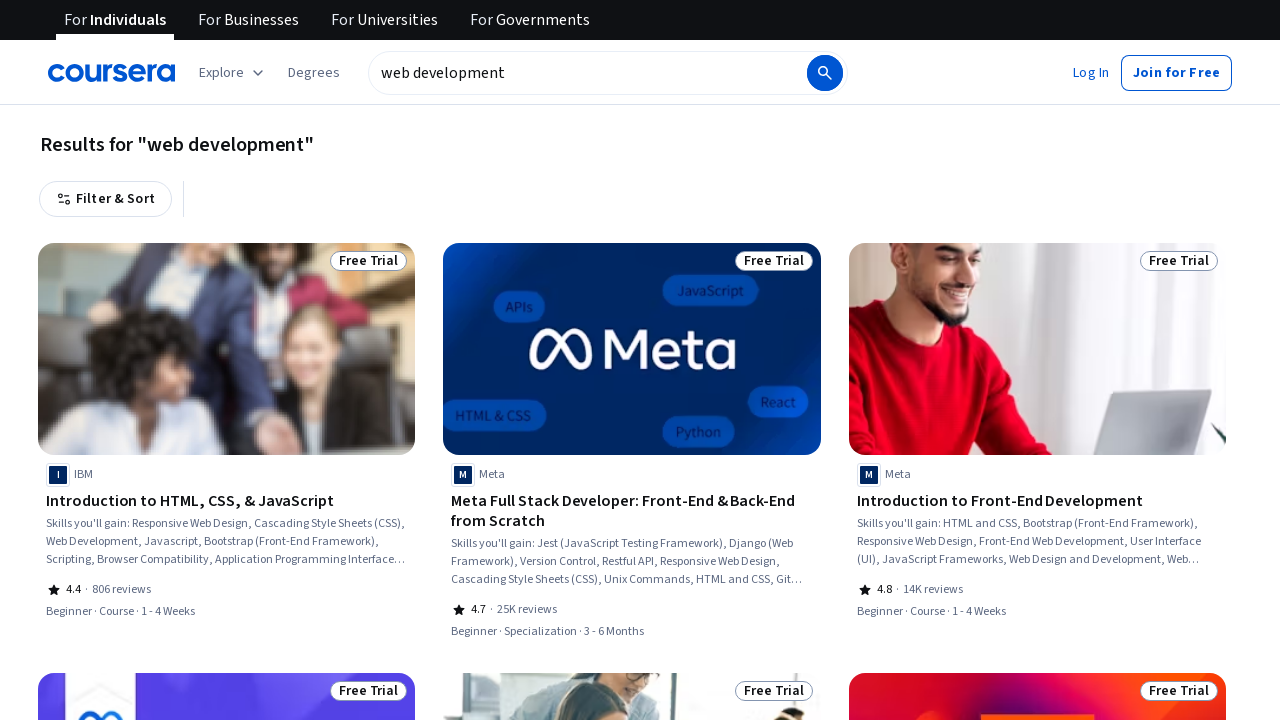

Search results page loaded
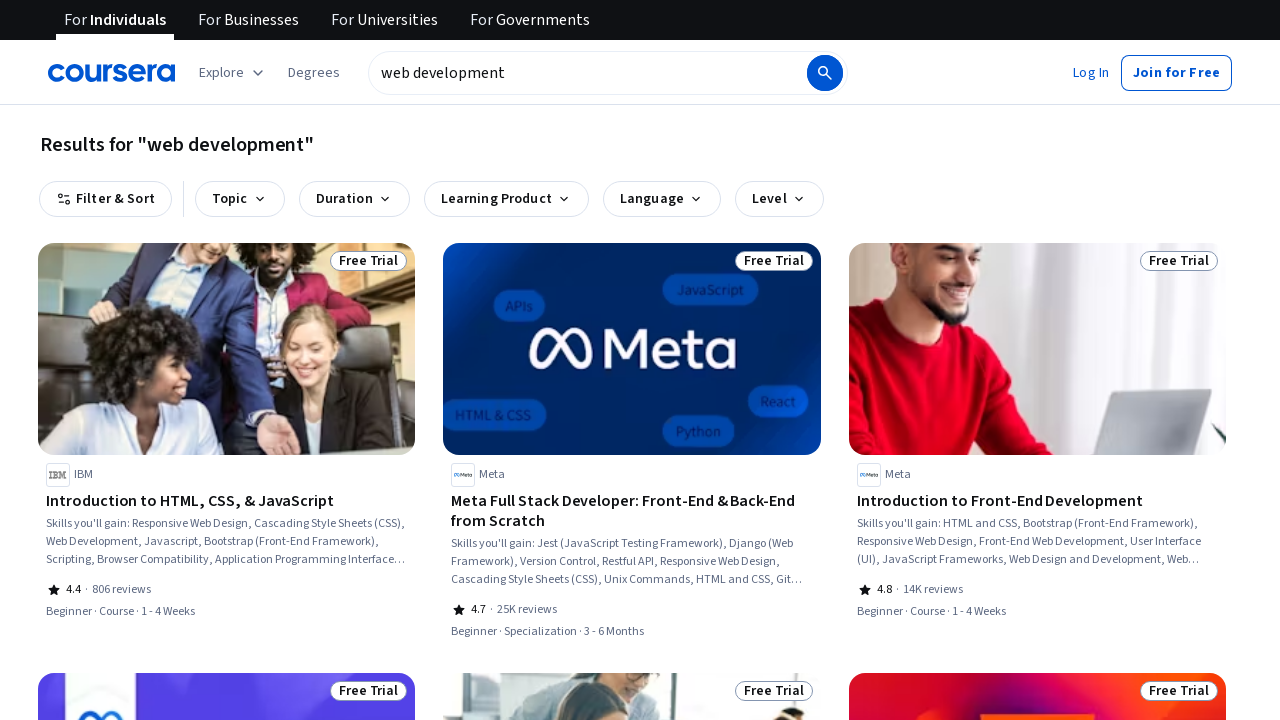

Clicked Language filter button at (662, 199) on button:has-text('Language'), [aria-label*='Language']
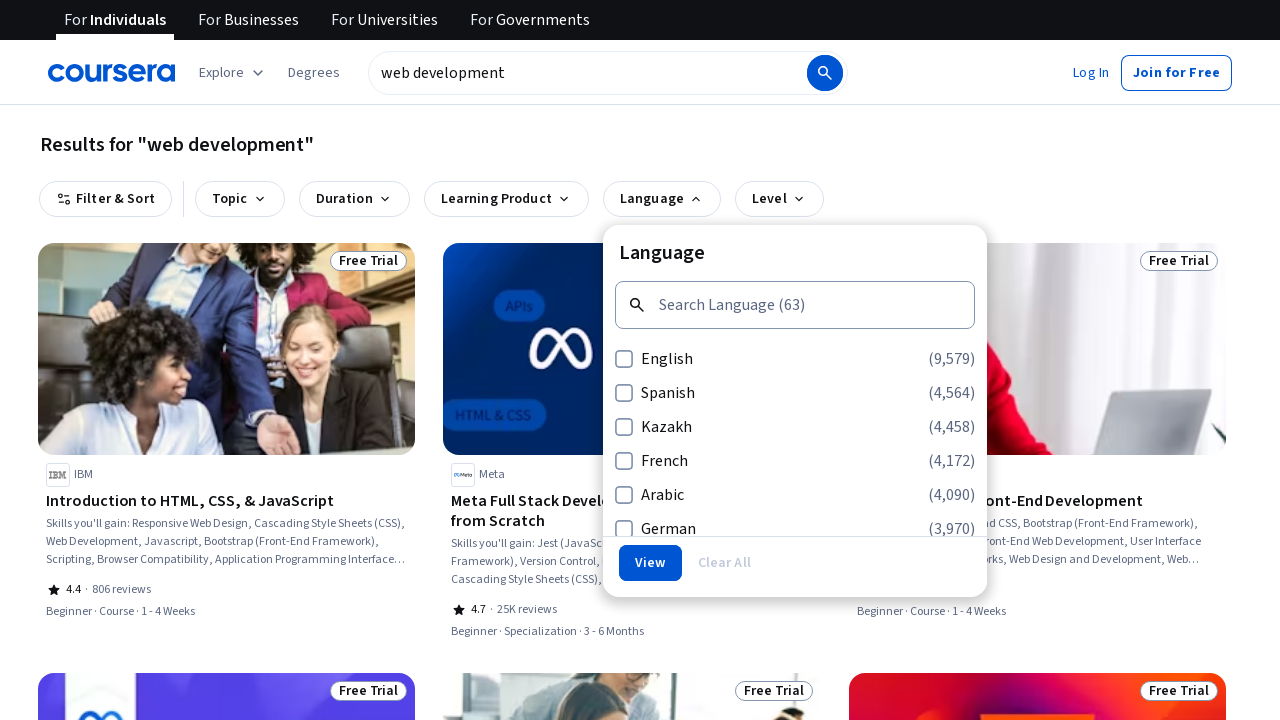

Selected English language filter option at (795, 359) on input[value='English'], label:has-text('English')
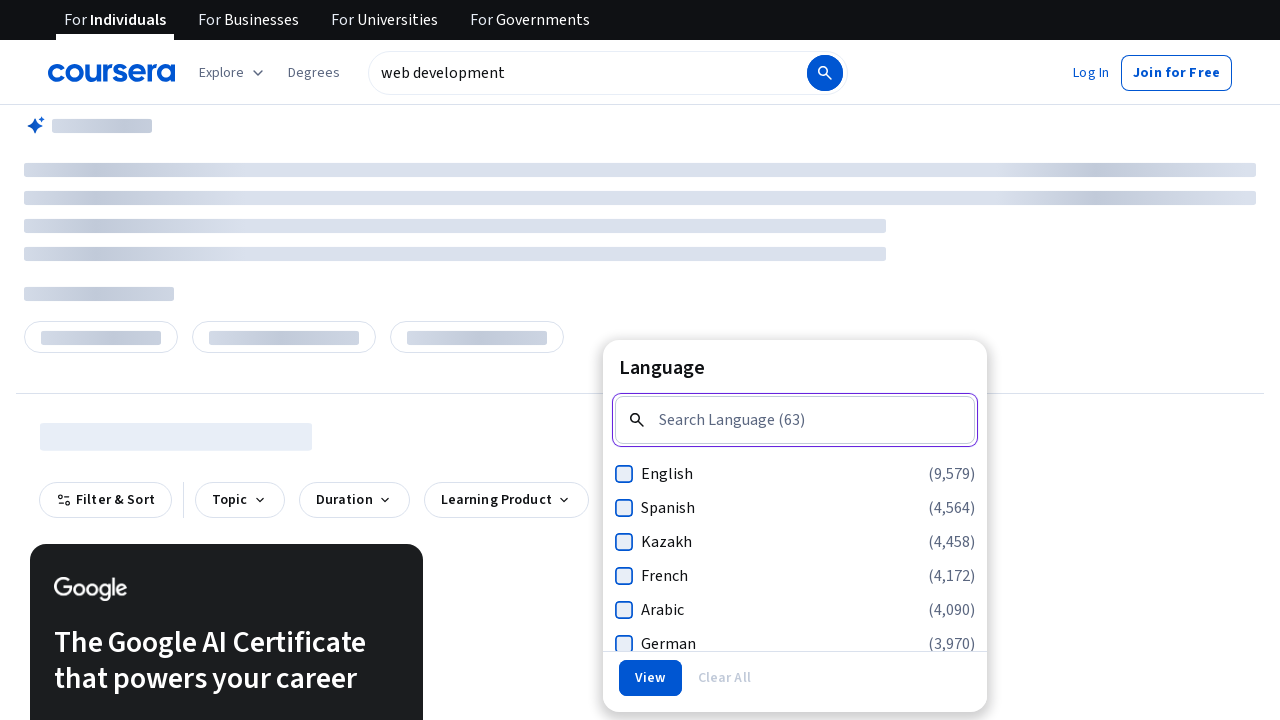

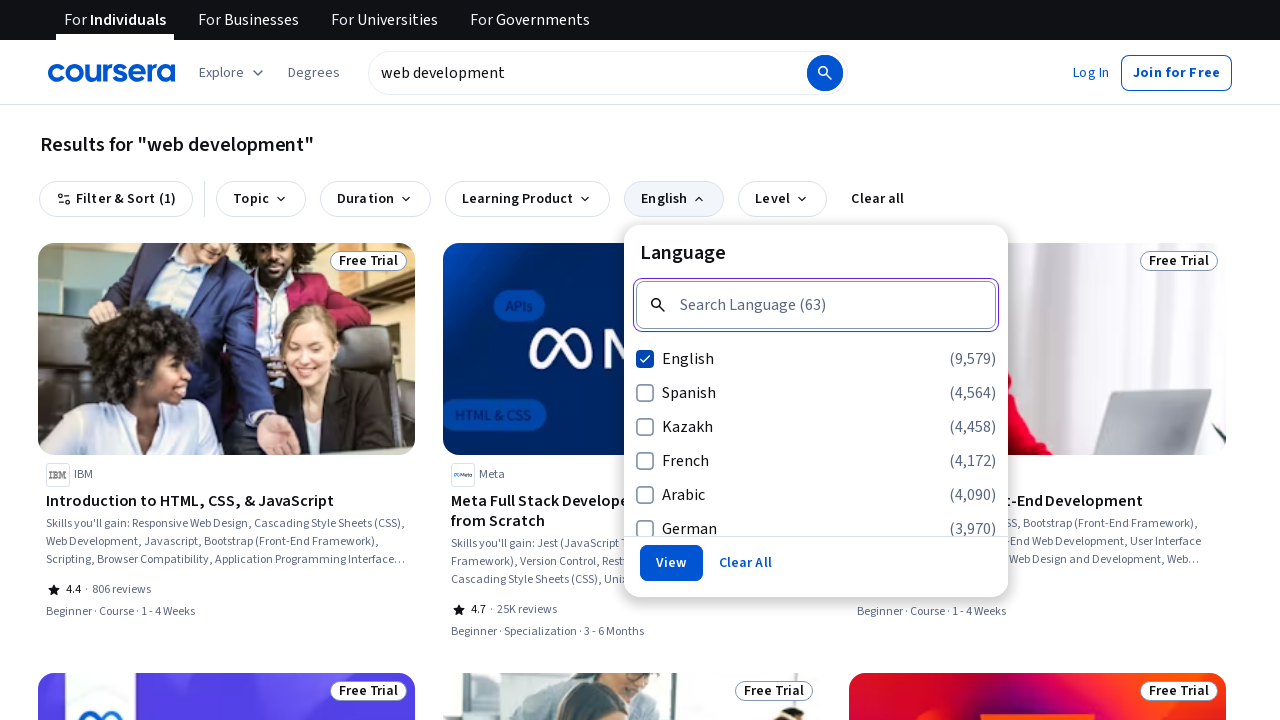